Tests the shopping flow on Advantage Online Shopping by clicking on a special offer, selecting a color option, and adding the product to cart

Starting URL: https://www.advantageonlineshopping.com/#/

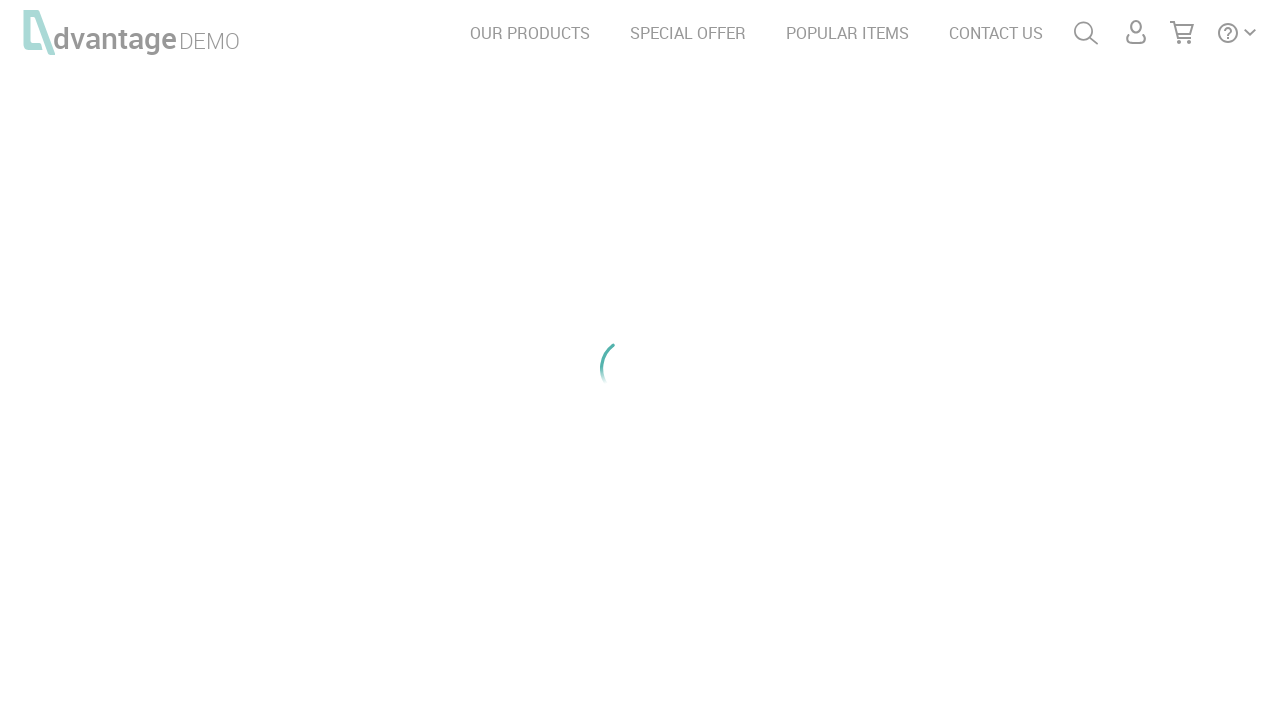

Clicked on special offer button at (952, 360) on #see_offer_btn
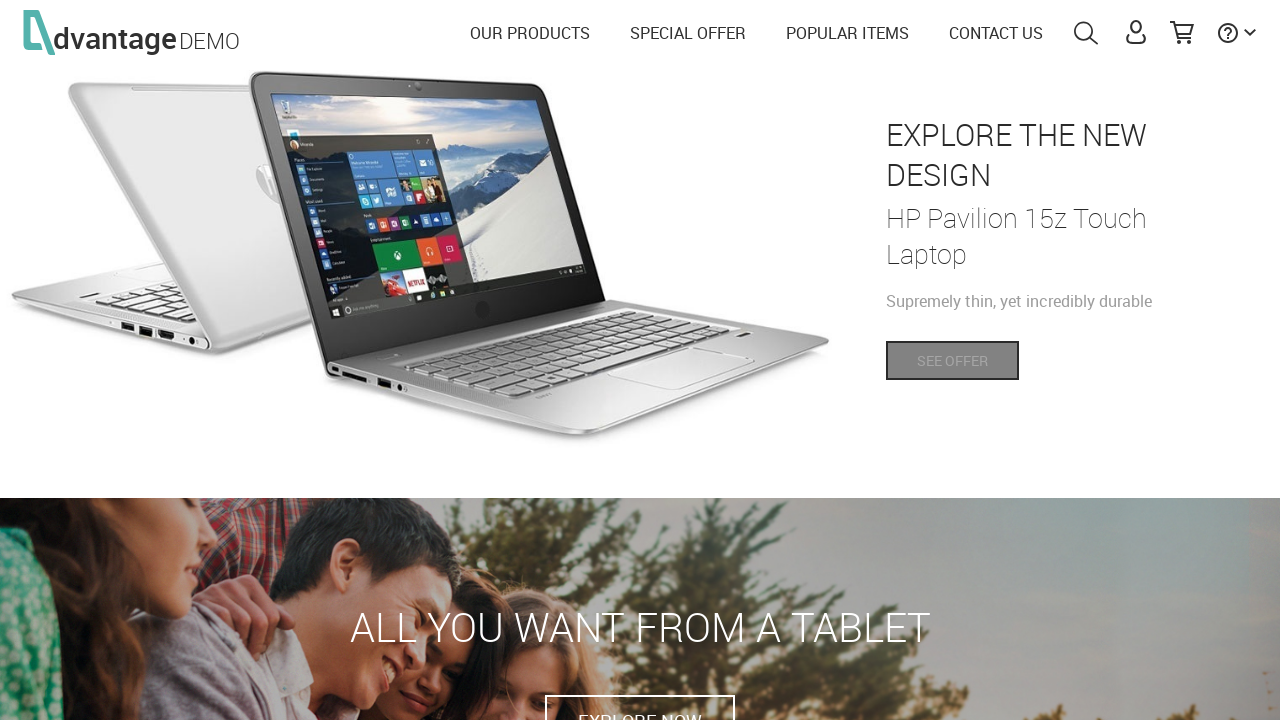

Clicked on color selection header at (729, 386) on xpath=//*[@id='productProperties']/div[1]/h2
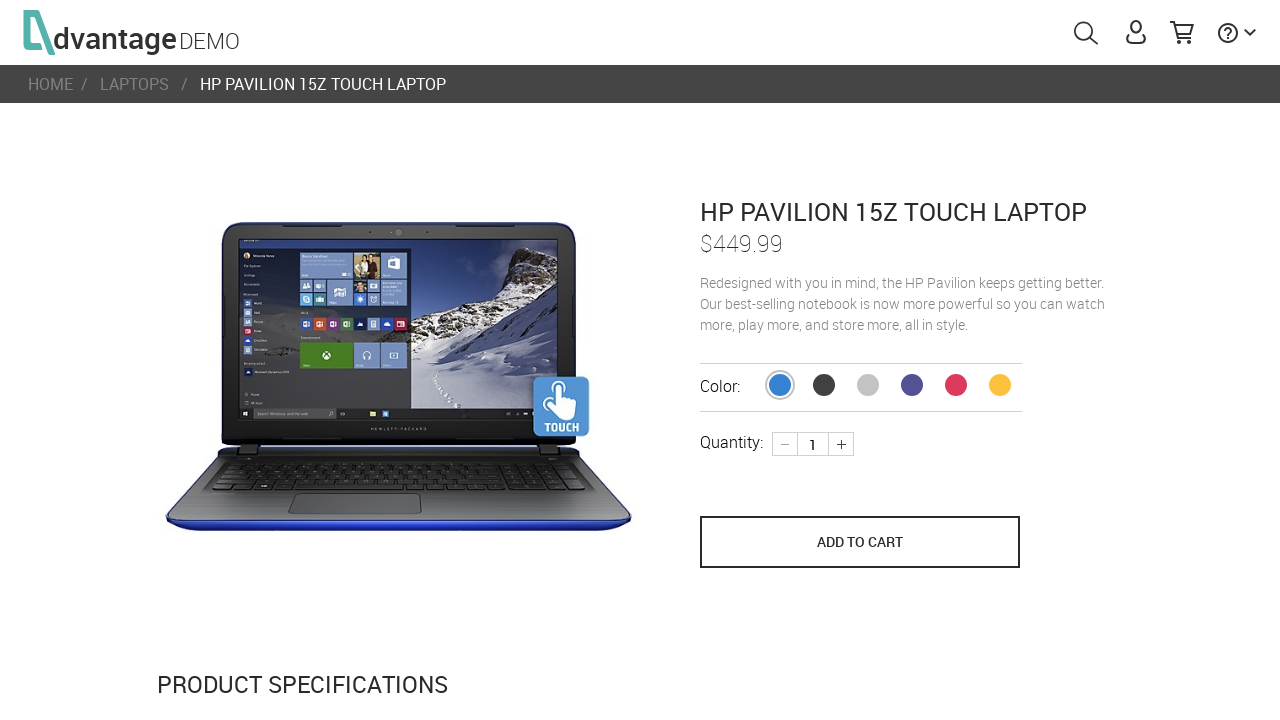

Selected bunny color option at (780, 385) on #bunny
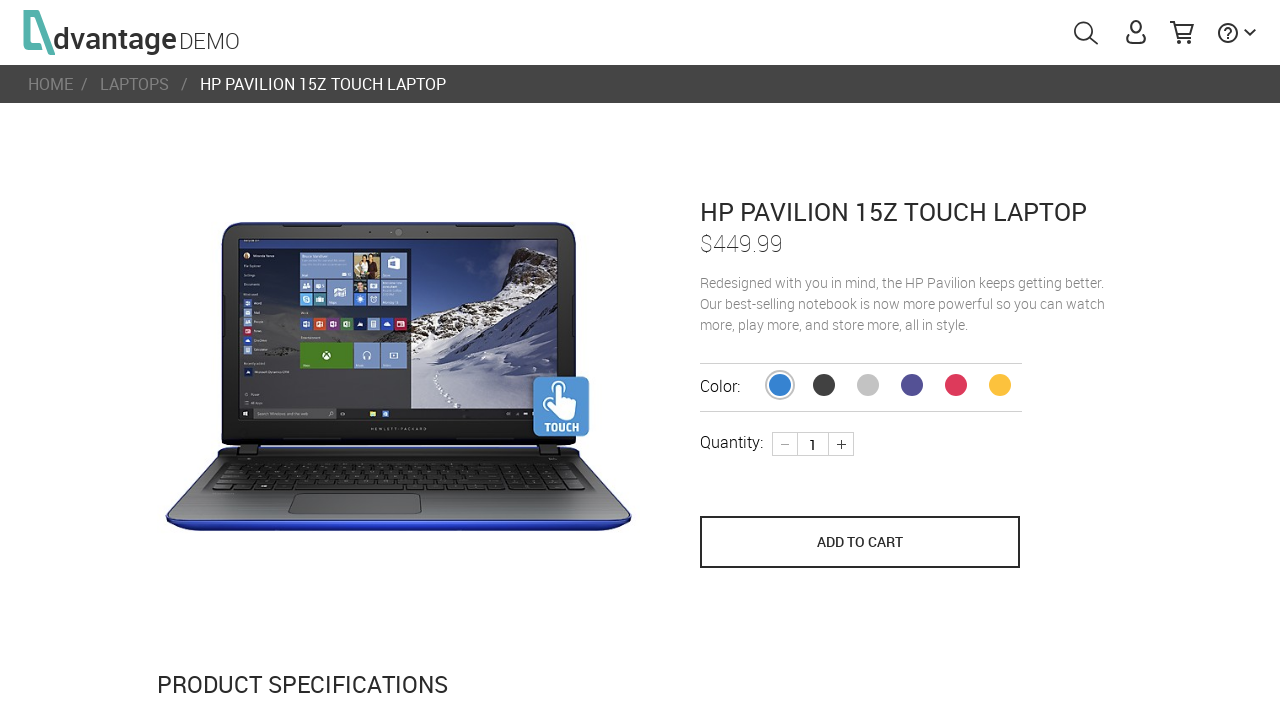

Added product to cart at (860, 542) on xpath=//*[@id='productProperties']/div[4]/button
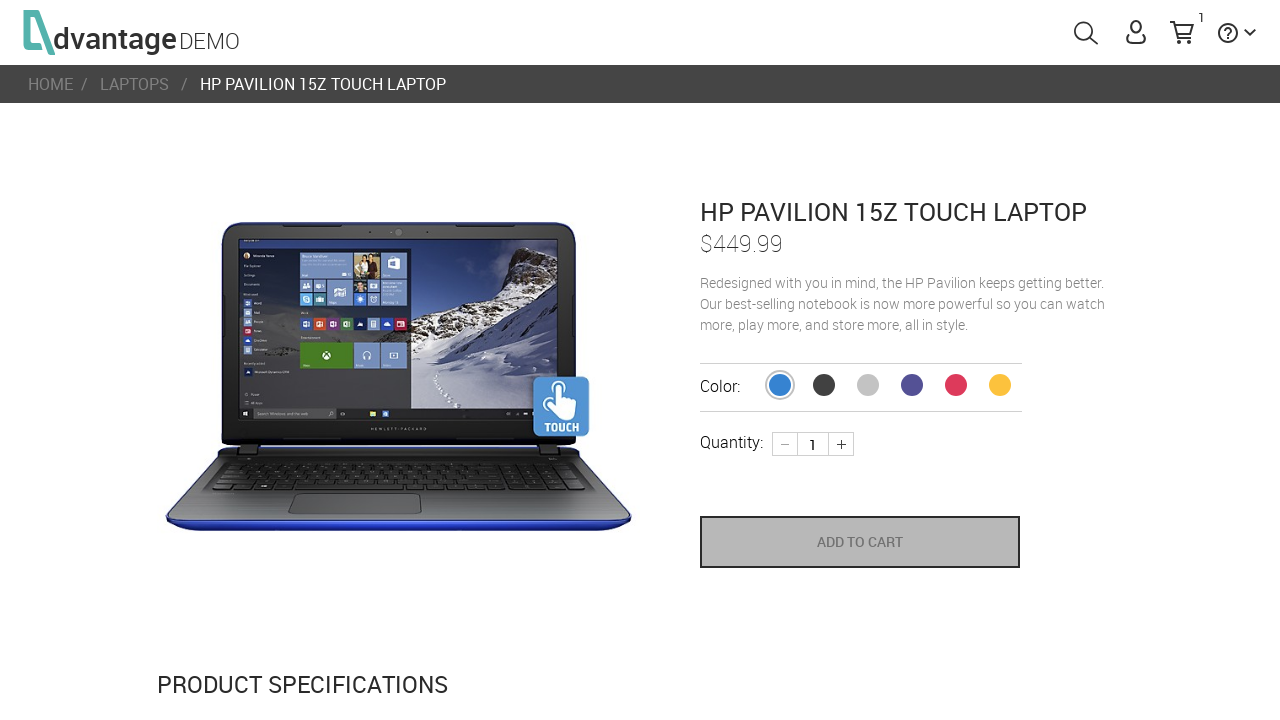

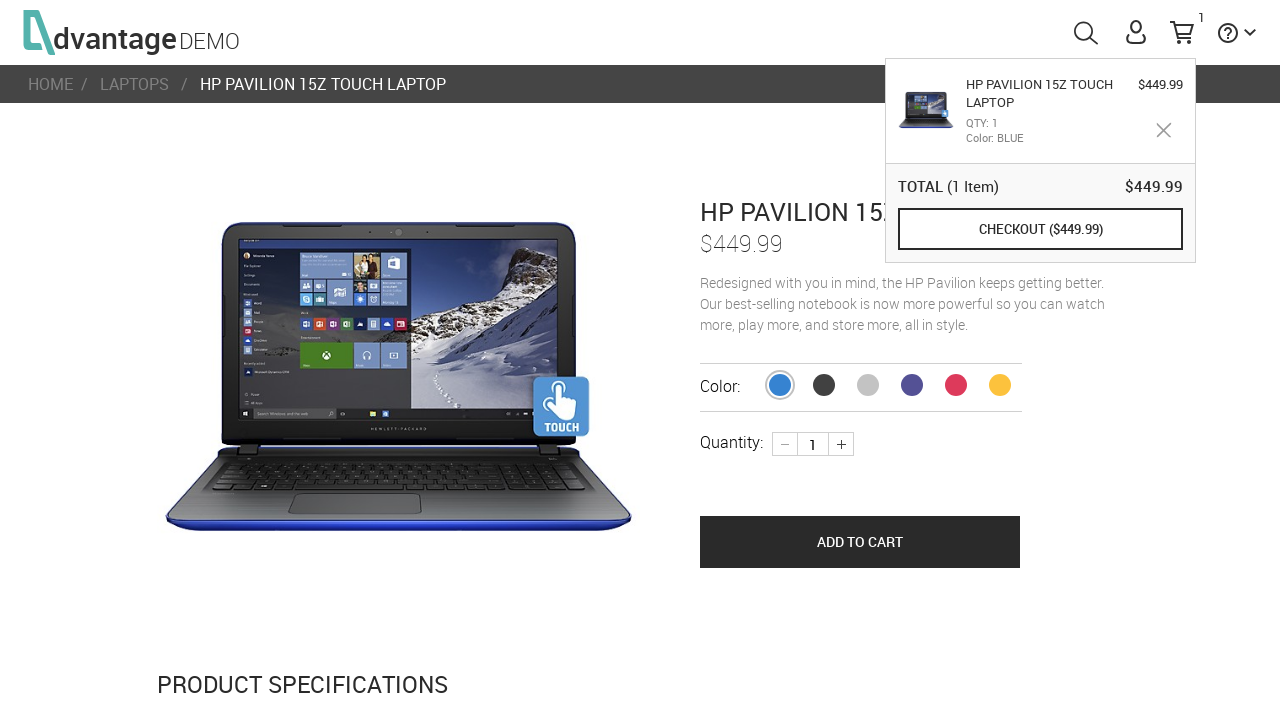